Tests the forgot password flow by navigating to login page, clicking forgot password link, entering email and submitting the form

Starting URL: http://railwayb1.somee.com/Page/HomePage.cshtml

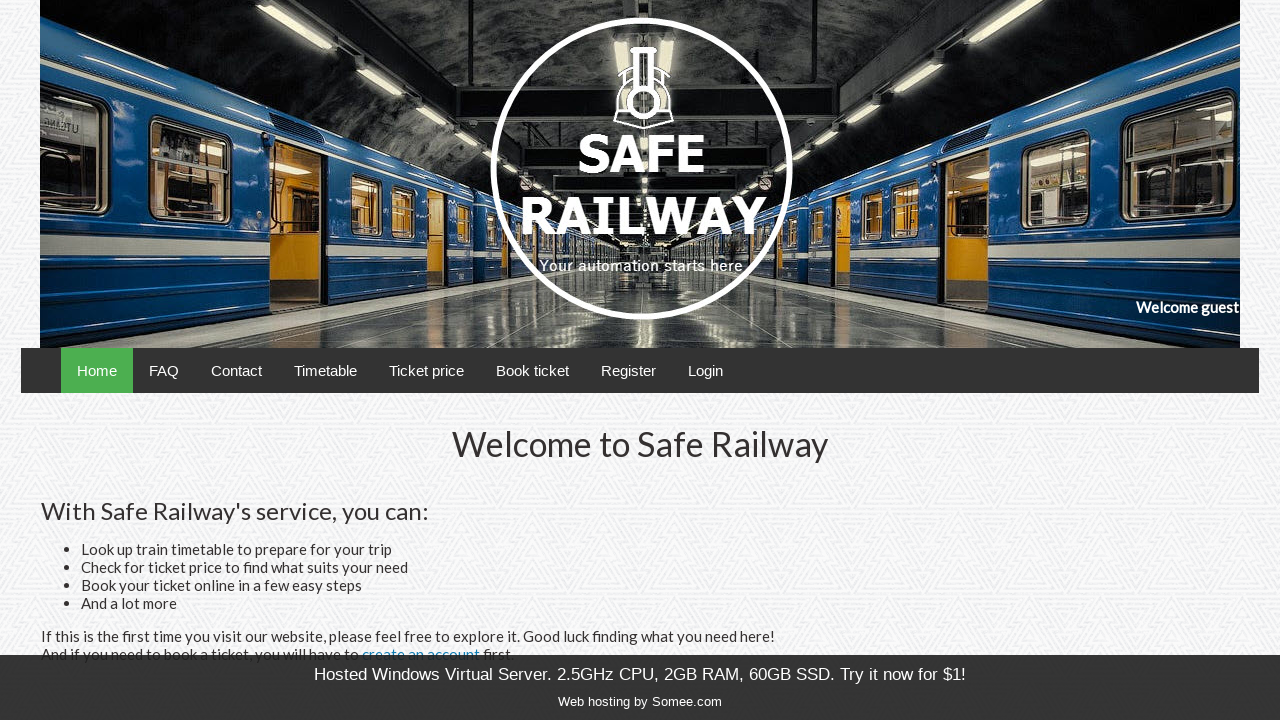

Clicked on Login link at (705, 370) on a[href='/Account/Login.cshtml']
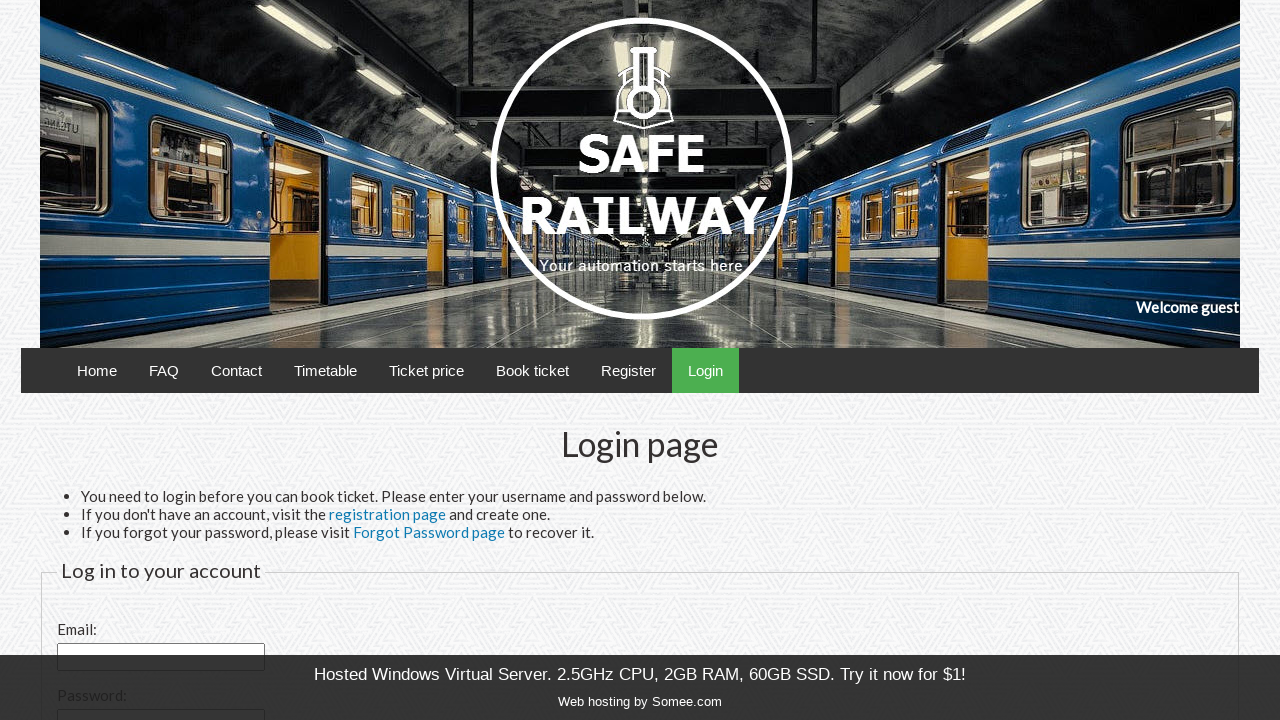

Clicked on Forgot Password link at (429, 532) on a:has-text('Forgot Password page')
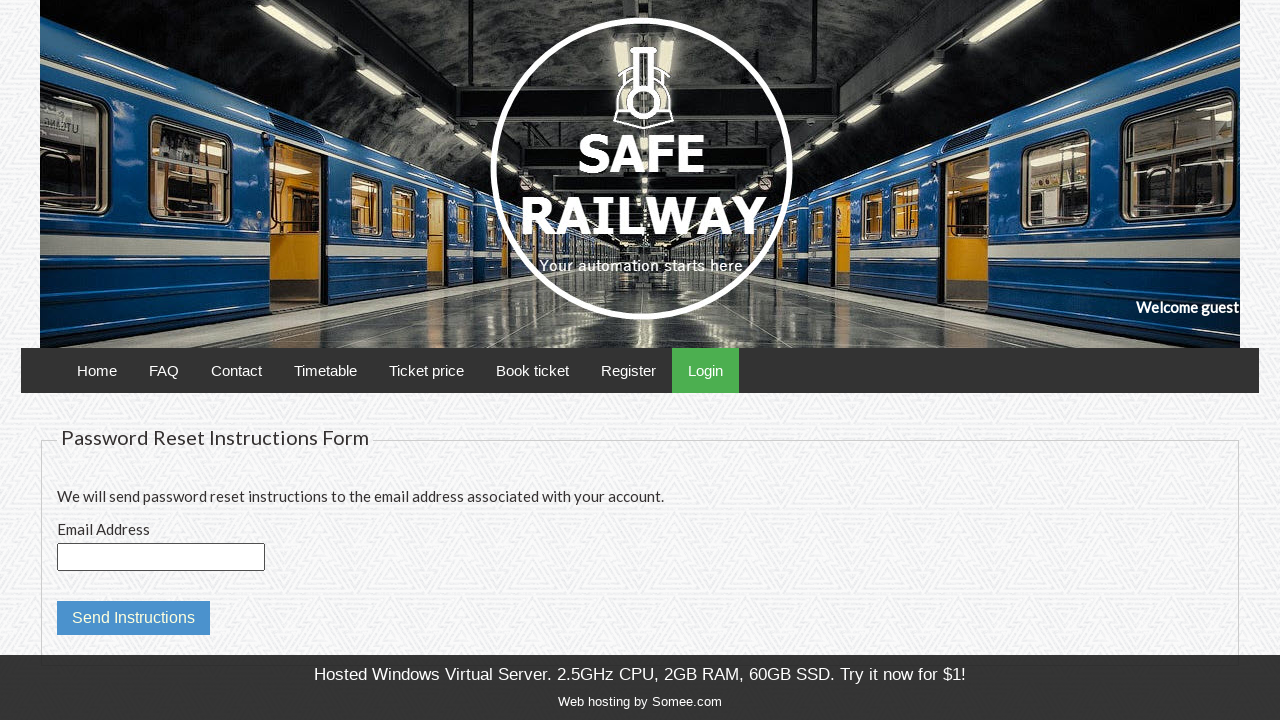

Entered email 'testuser@example.com' for password reset on input#email
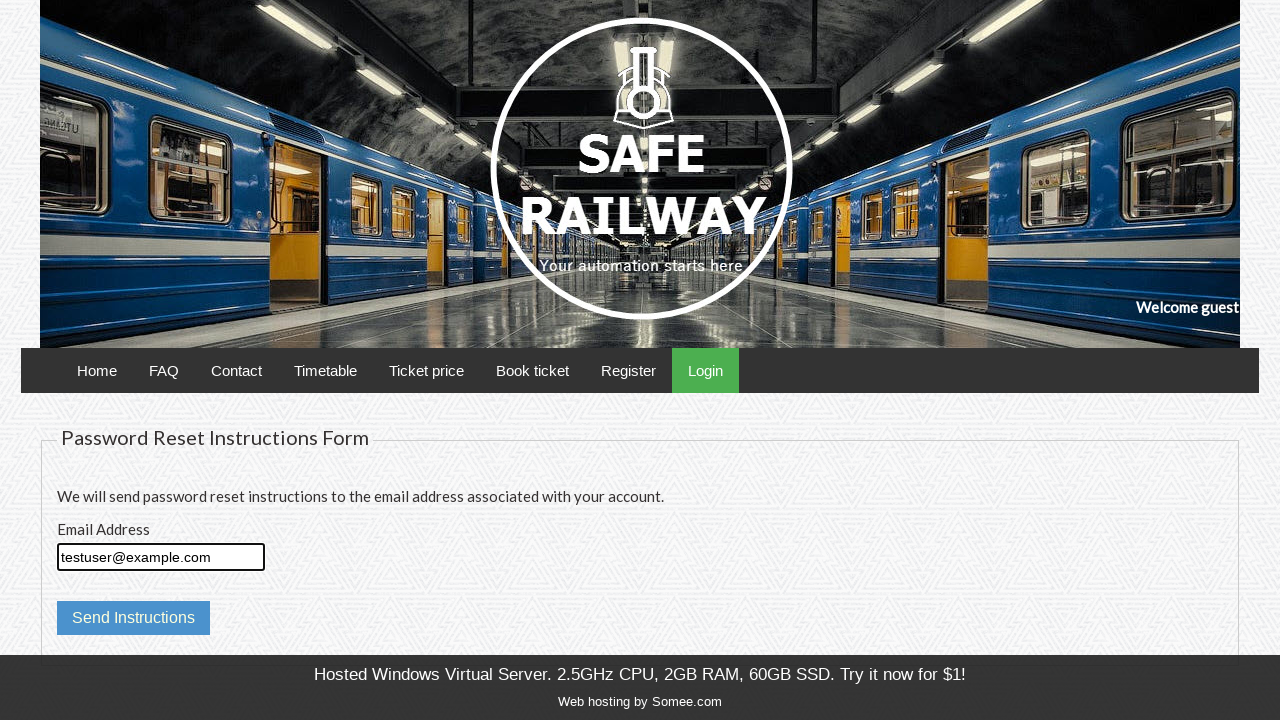

Clicked submit button to submit password reset form at (133, 618) on xpath=//*[@id='content']/form/fieldset/p[2]/input
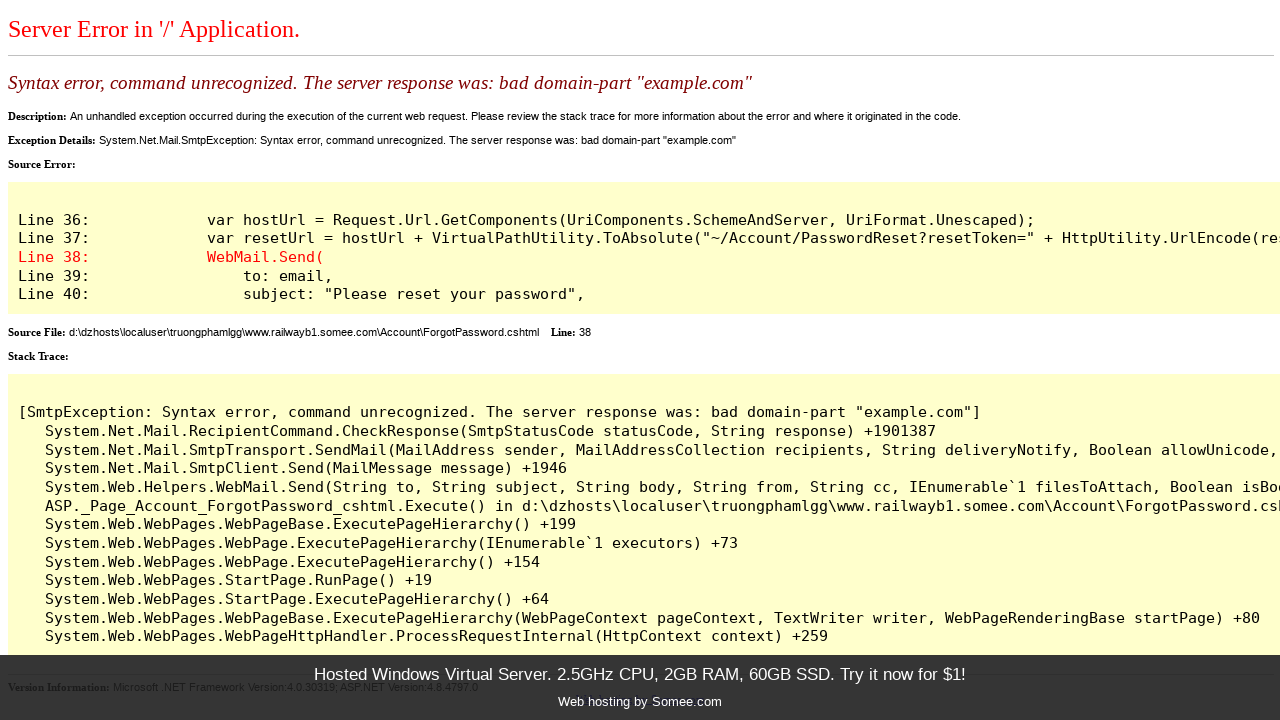

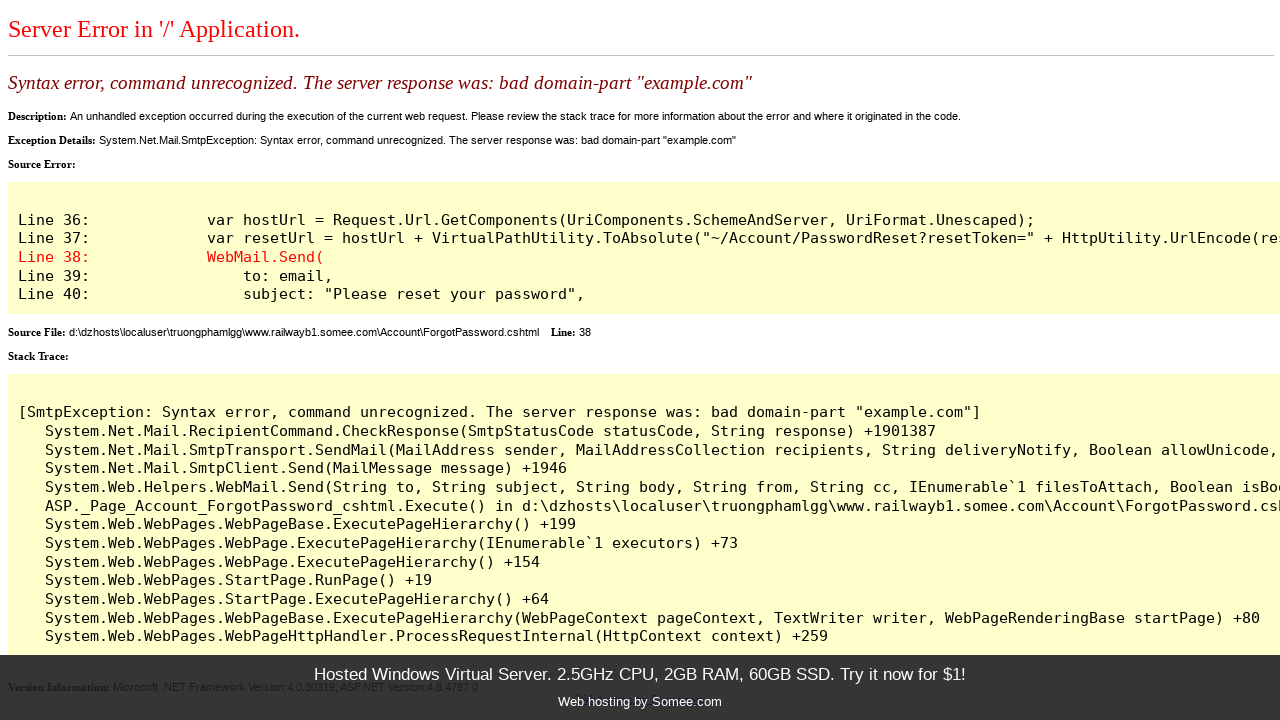